Tests JavaScript alert dialog handling by clicking a button that triggers an alert, then accepting the dialog and verifying its content

Starting URL: https://the-internet.herokuapp.com/javascript_alerts

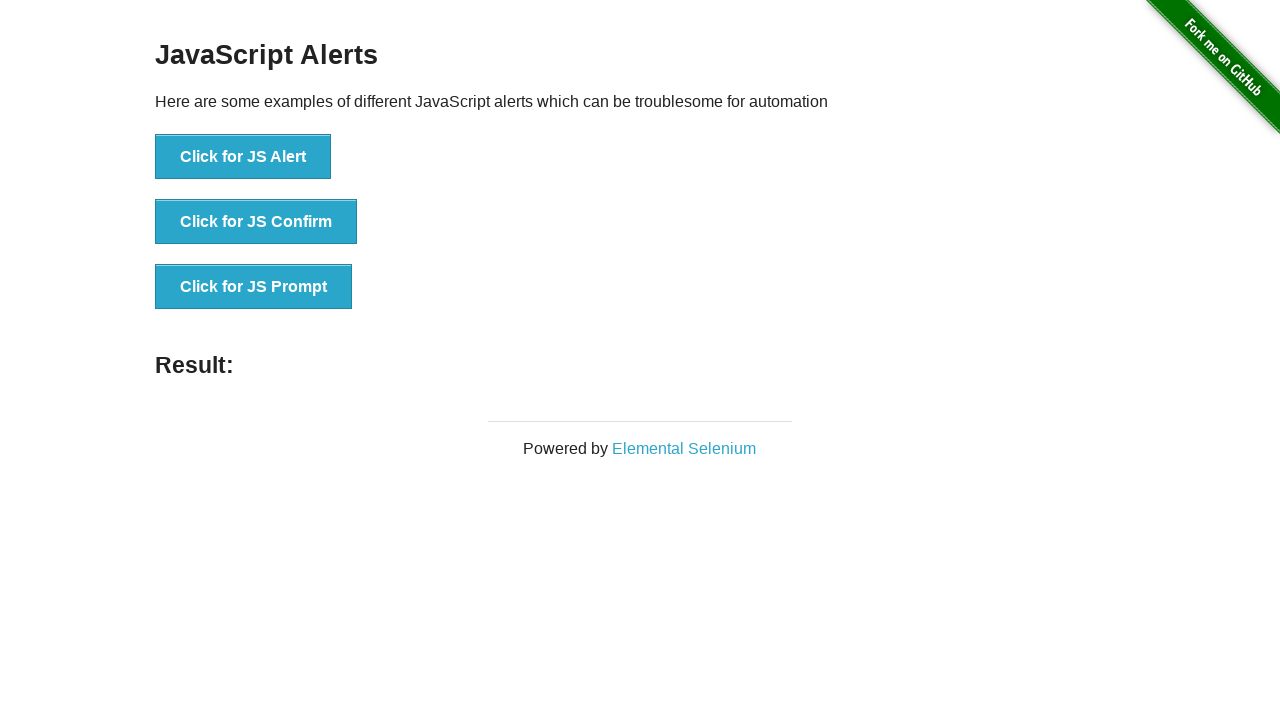

Registered dialog handler to accept JS alerts
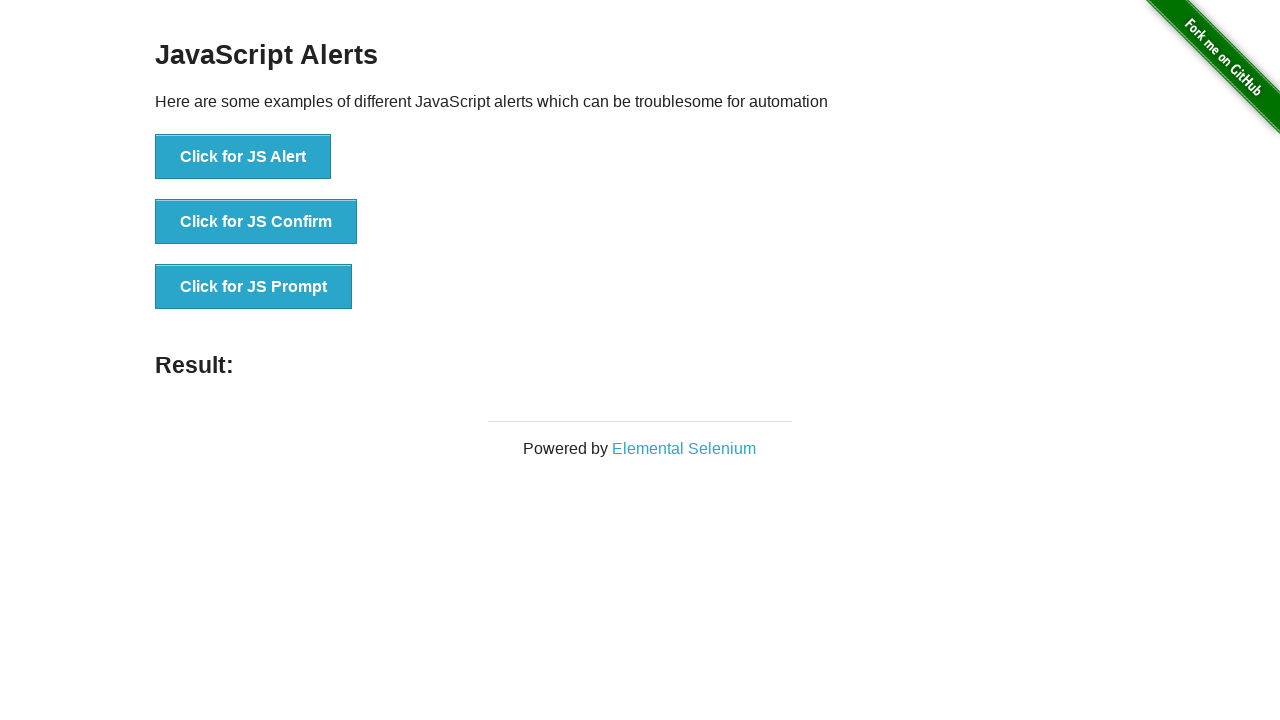

Clicked button to trigger JS Alert dialog at (243, 157) on button:has-text("Click for JS Alert")
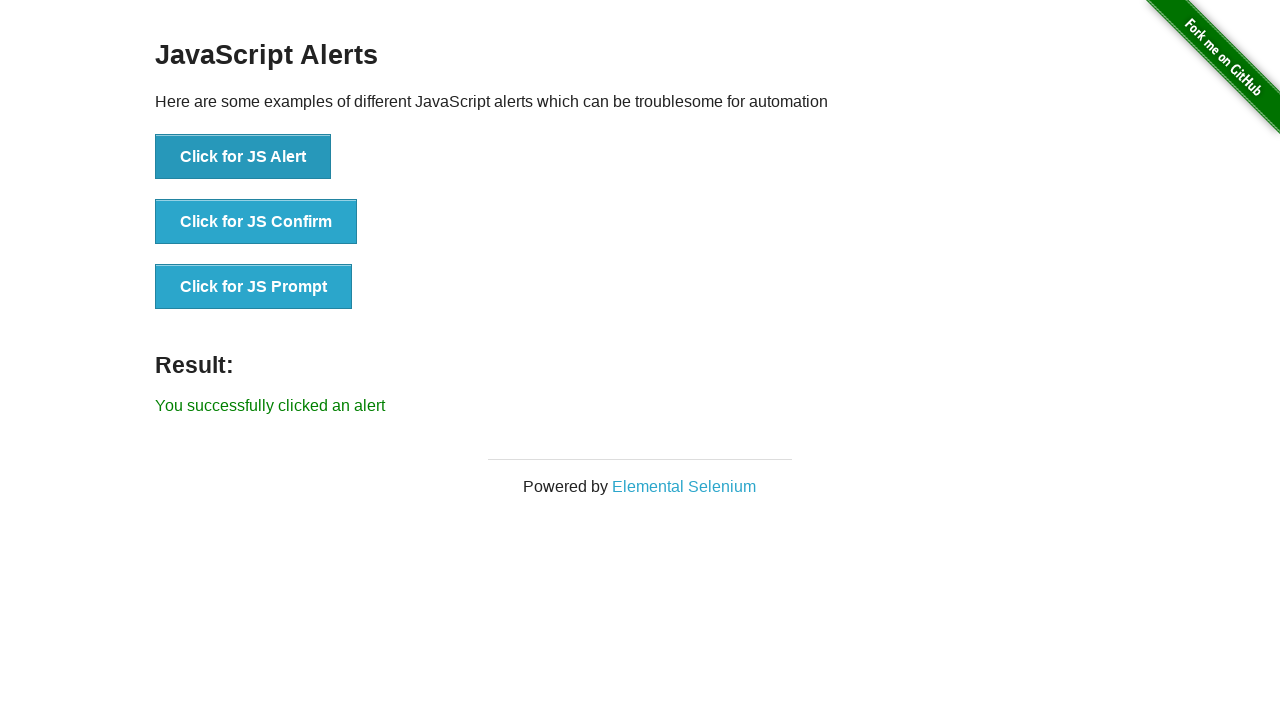

Waited 2000ms for dialog to be processed and accepted
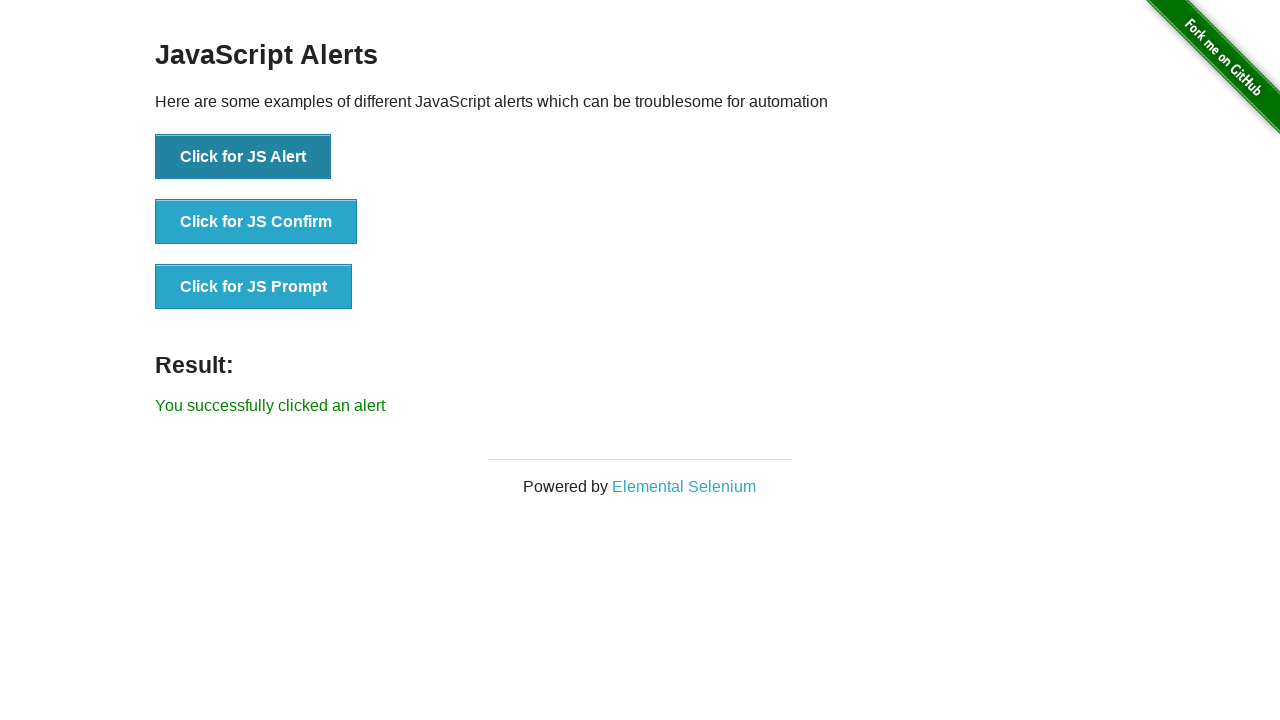

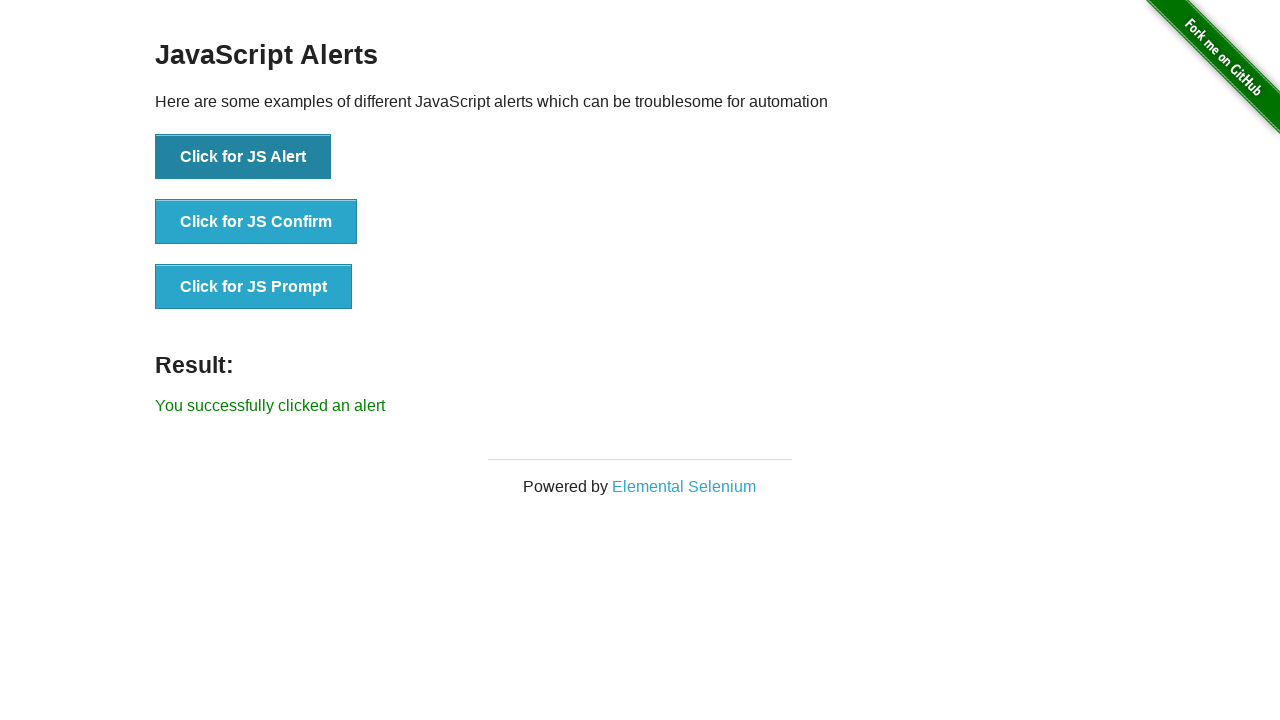